Tests explicit wait functionality by waiting for a dynamically enabled button to become clickable on the page.

Starting URL: https://demoqa.com/dynamic-properties

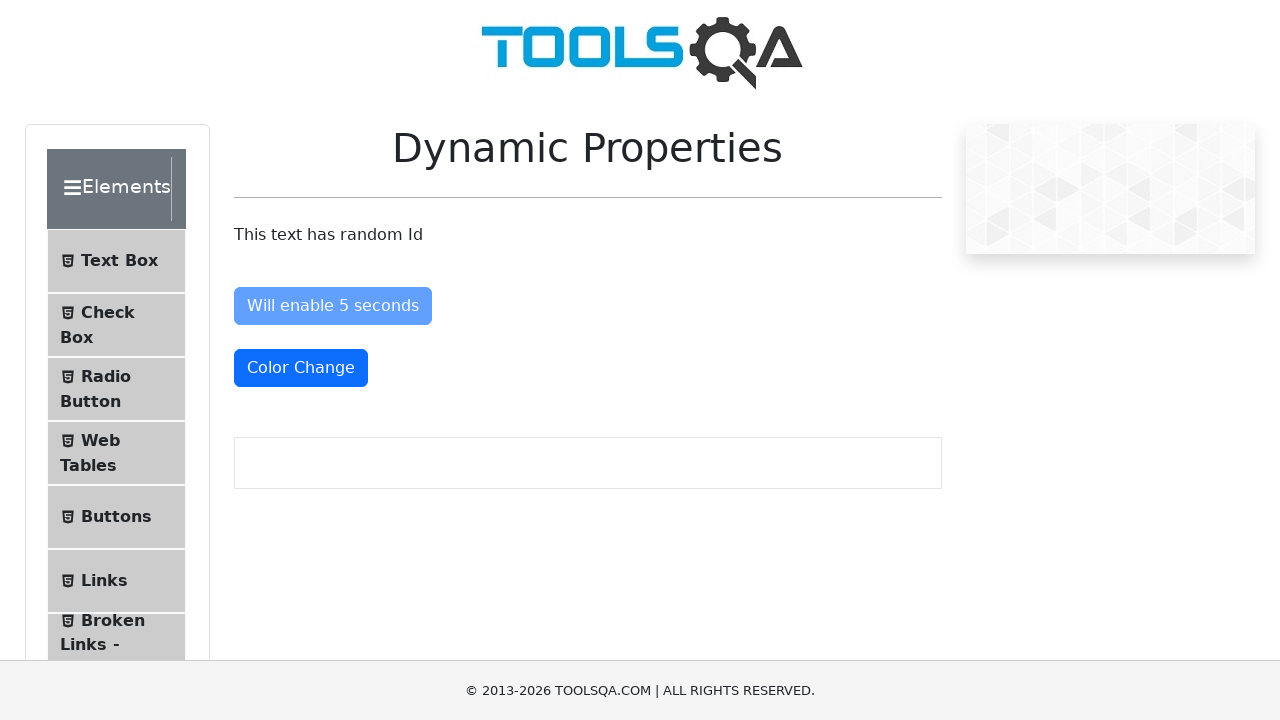

Navigated to DemoQA dynamic properties page
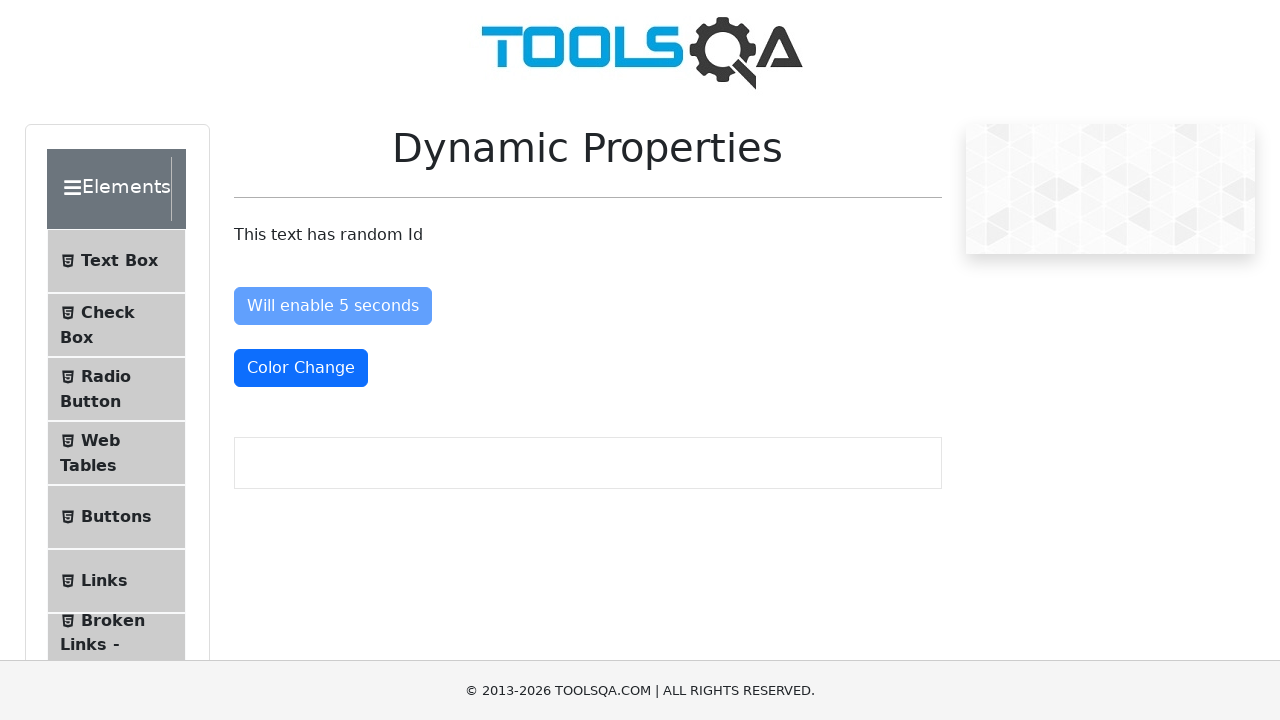

Waited for enableAfter button to become enabled (explicit wait)
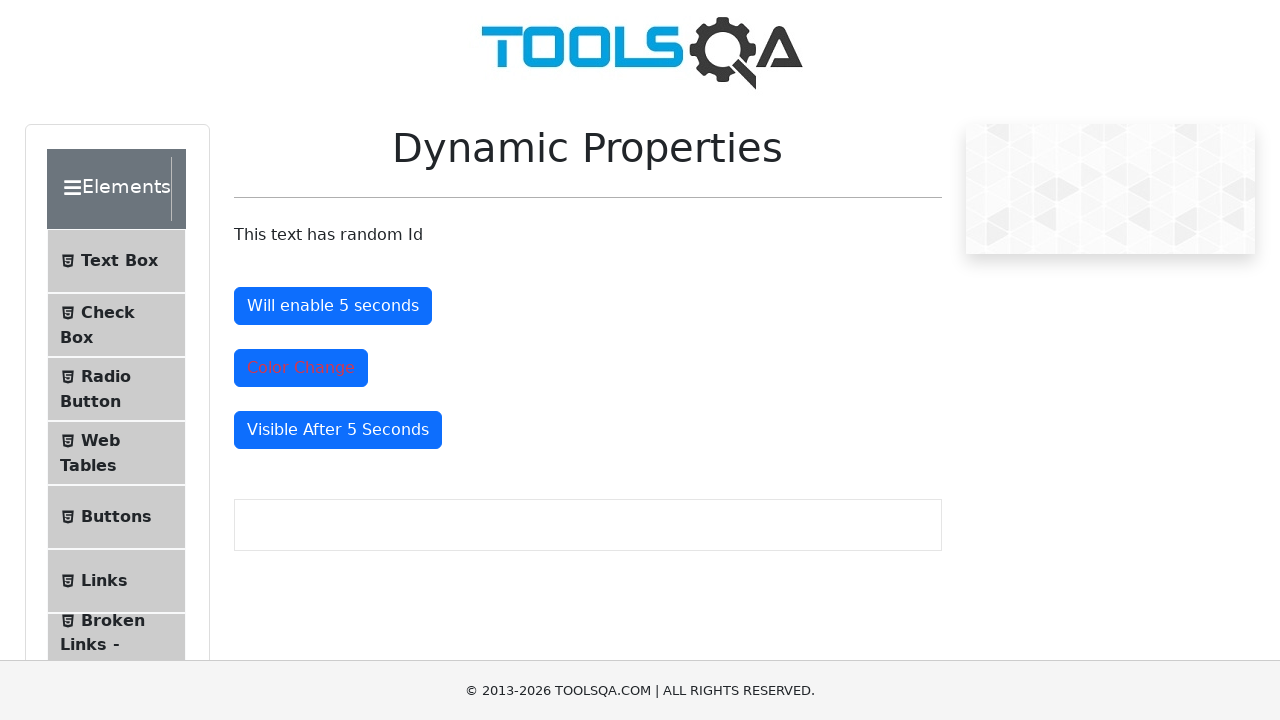

Clicked the now-enabled enableAfter button at (333, 306) on #enableAfter
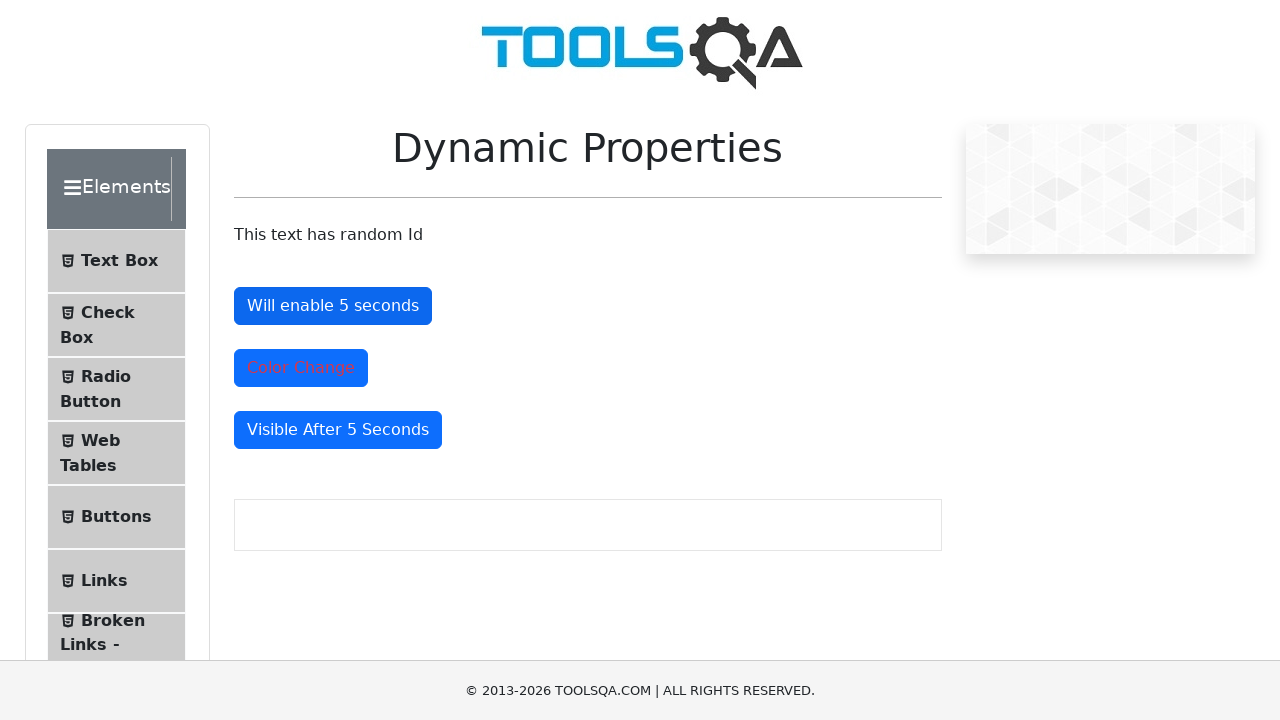

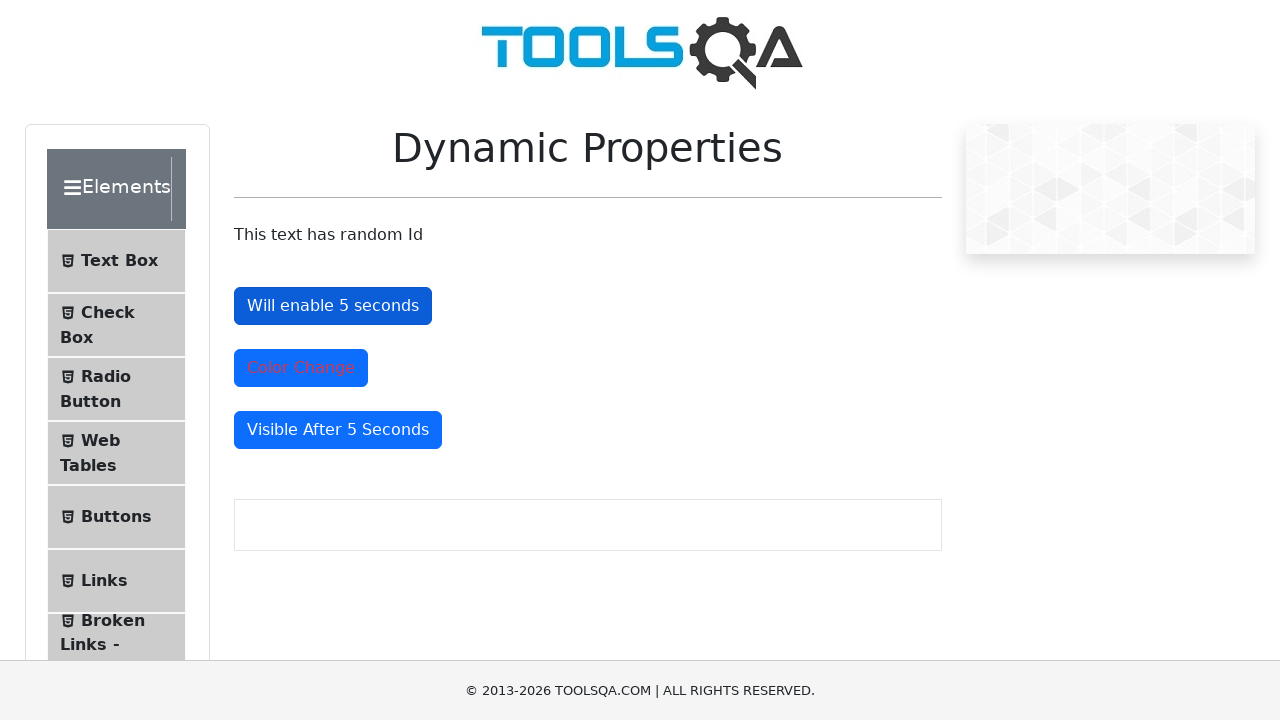